Tests clicking a radio button using Selenium Actions class on an automation practice page

Starting URL: https://rahulshettyacademy.com/AutomationPractice/

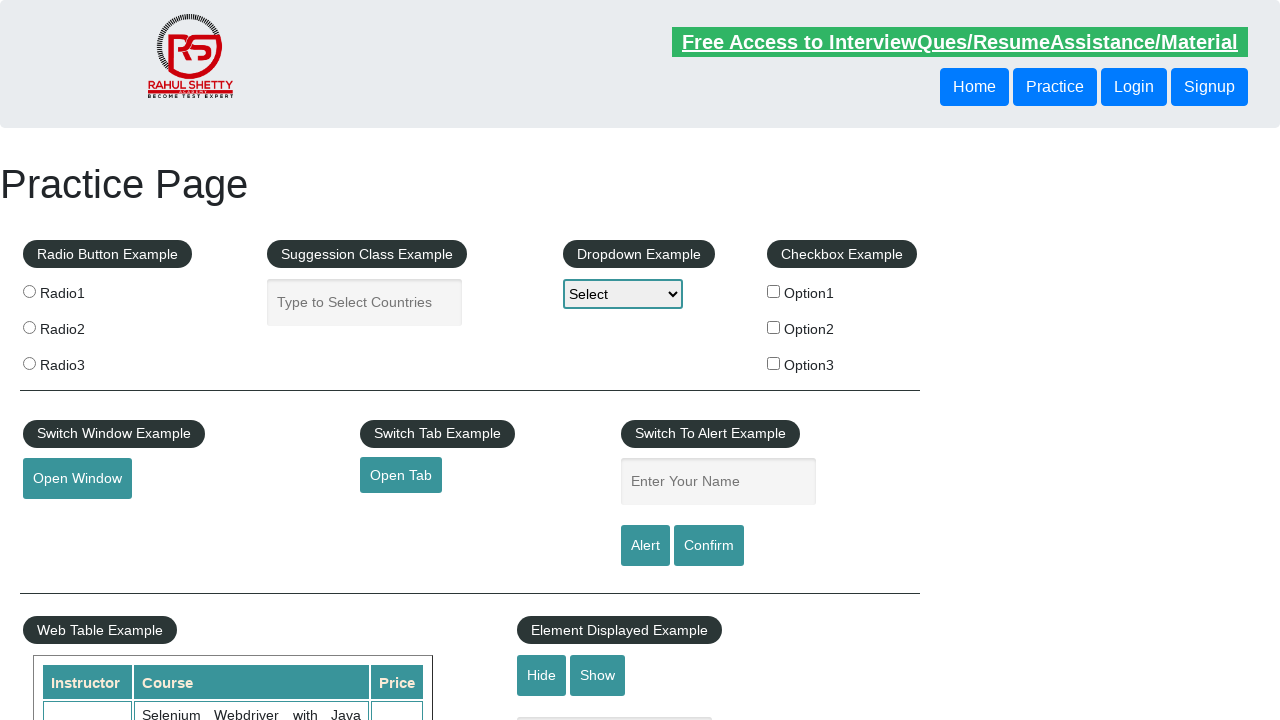

Navigated to automation practice page
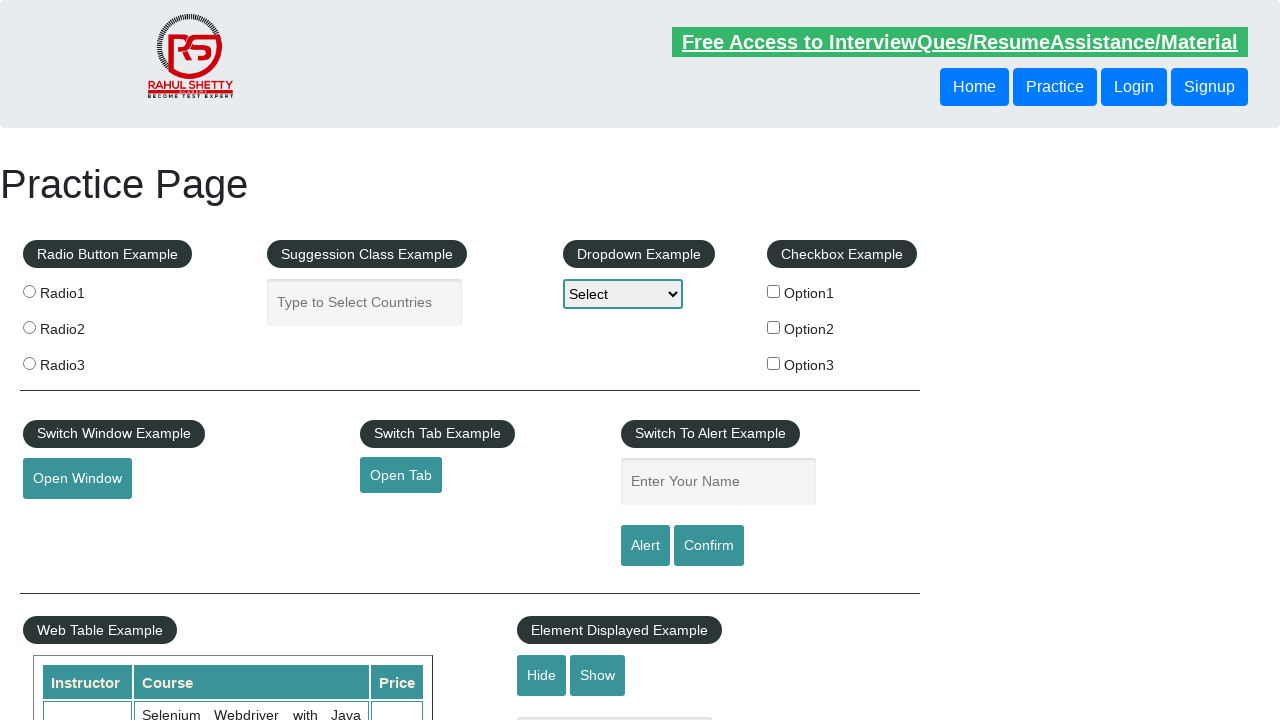

Clicked the first radio button using value='radio1' at (29, 291) on input[value='radio1']
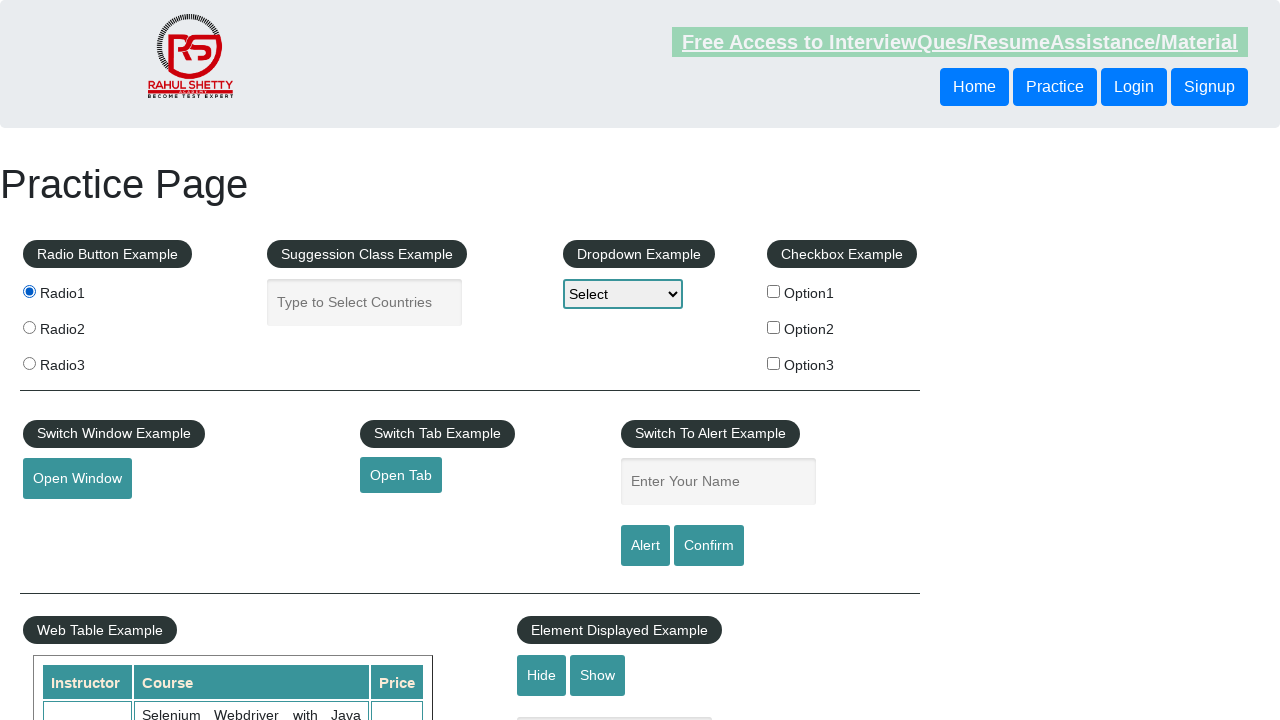

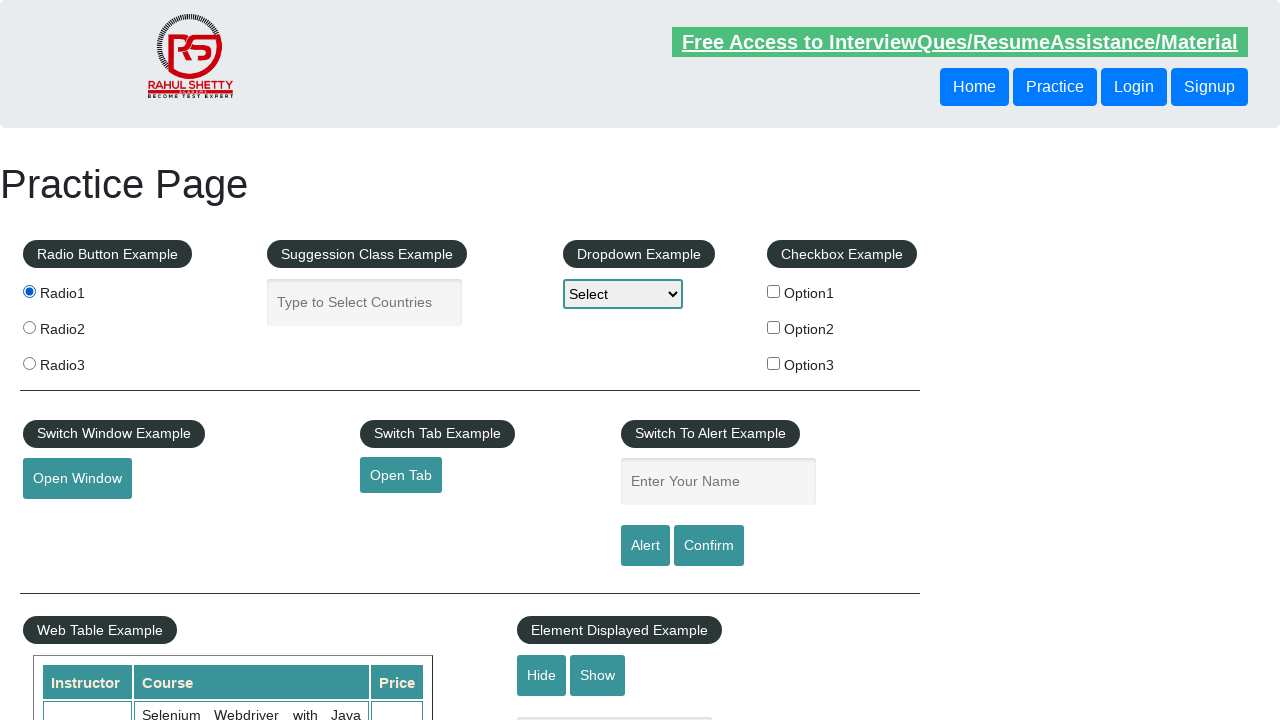